Tests JavaScript executor functionality by filling an email field, clicking a button, refreshing the page, scrolling to a specific element, and navigating back and forward in browser history.

Starting URL: http://demo.automationtesting.in/

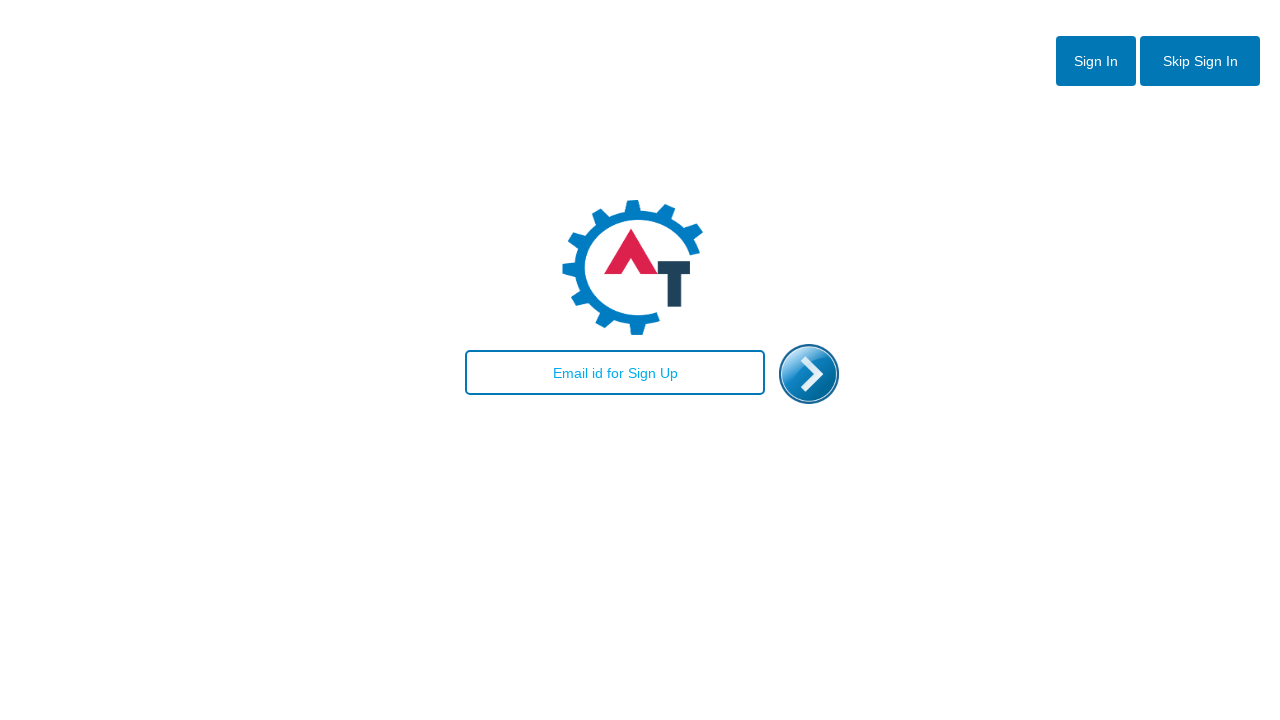

Filled email field with 'testuser_demo@example.com' on #email
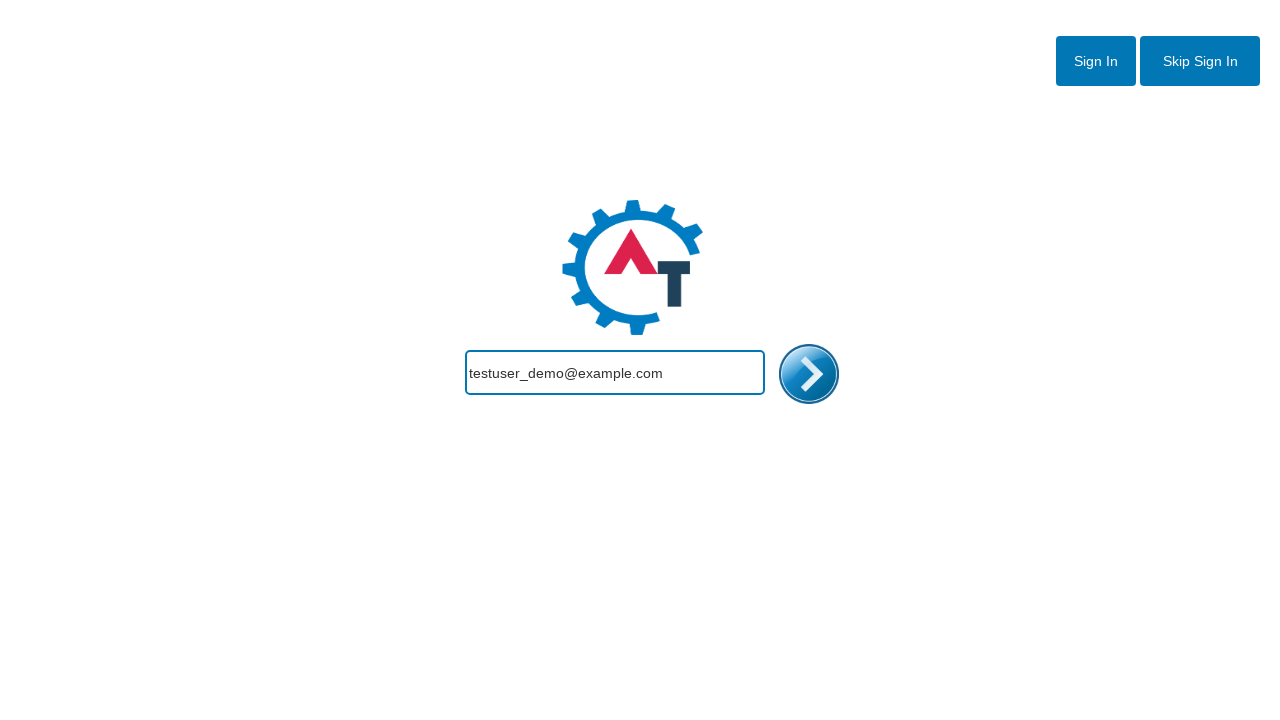

Clicked enter image button at (809, 374) on #enterimg
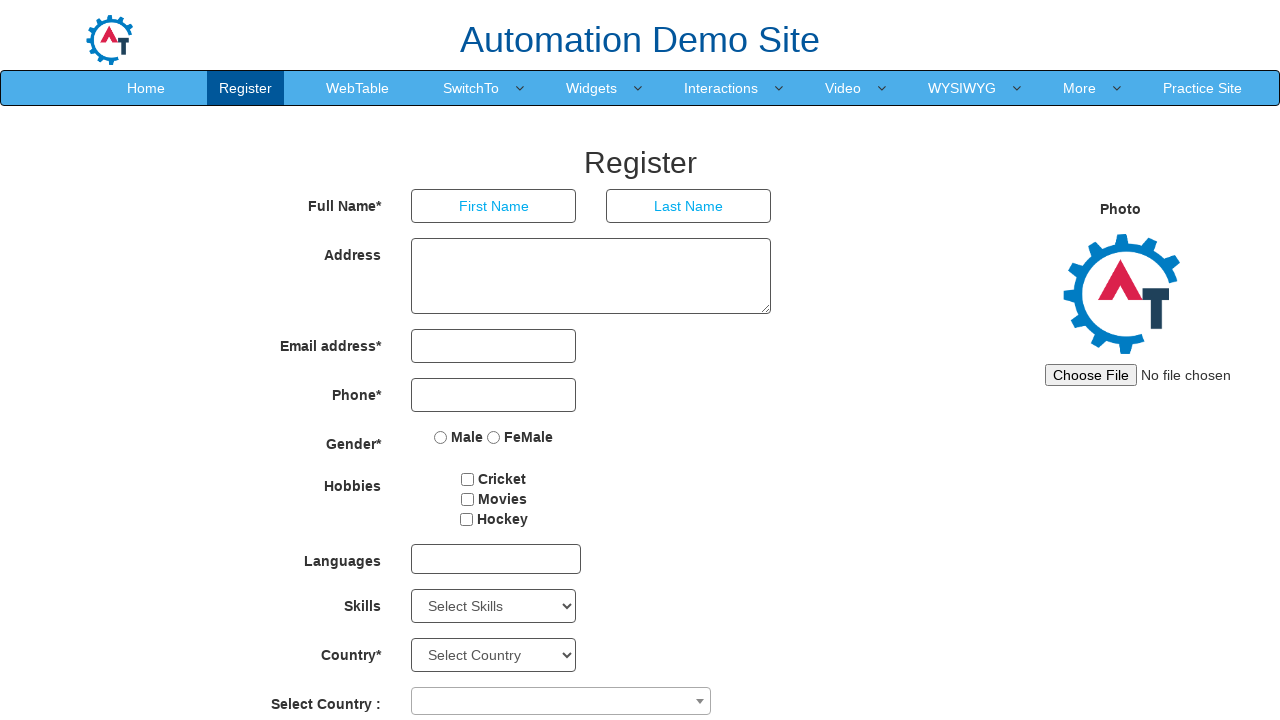

Refreshed the page
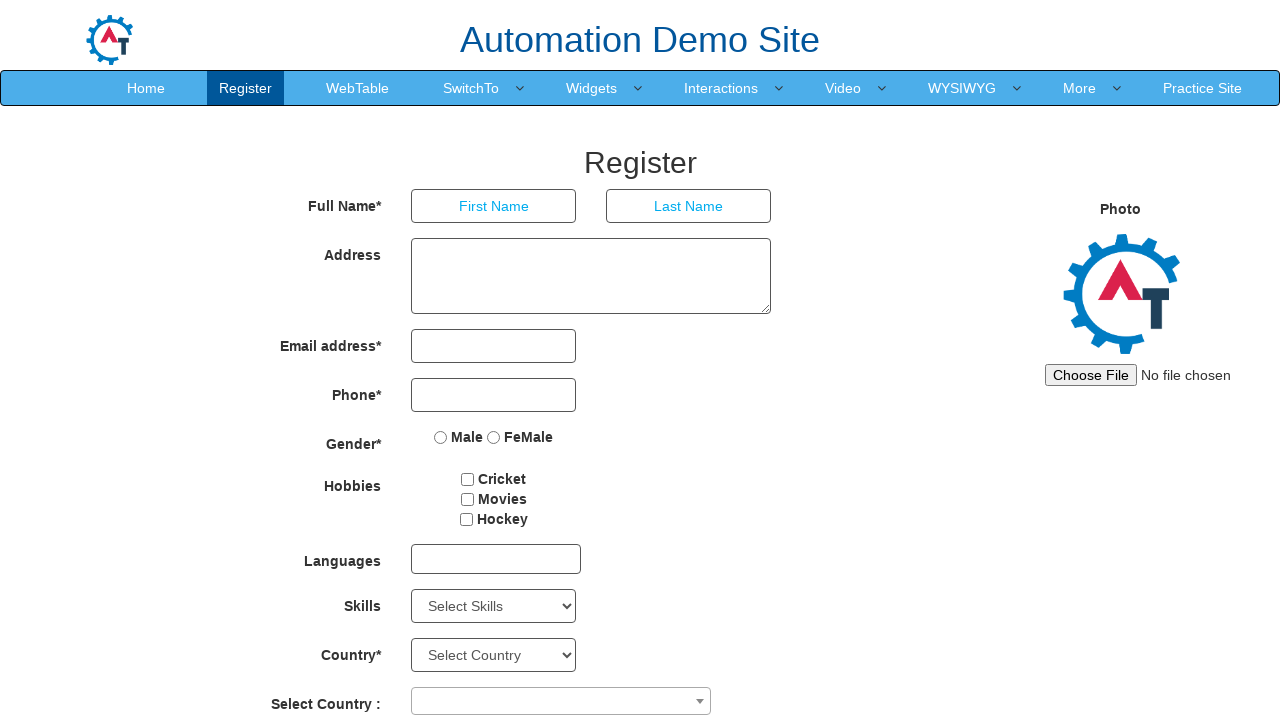

Scrolled to Skills element
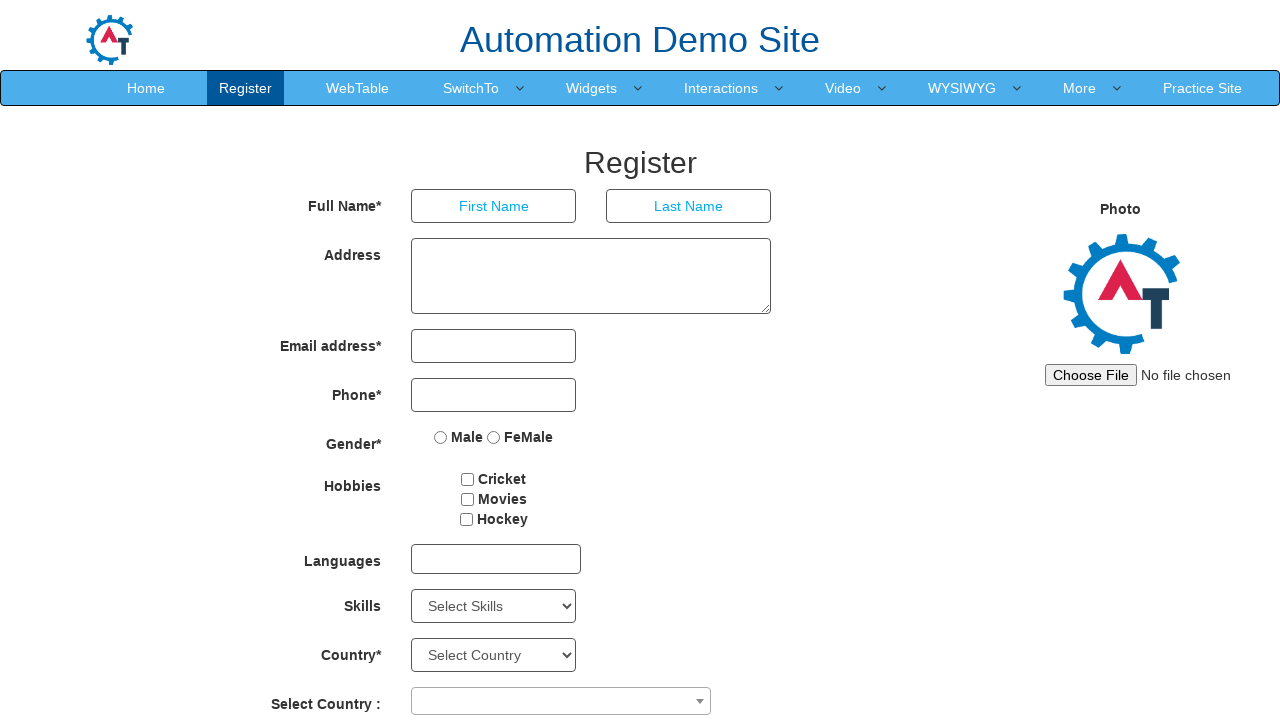

Navigated back in browser history
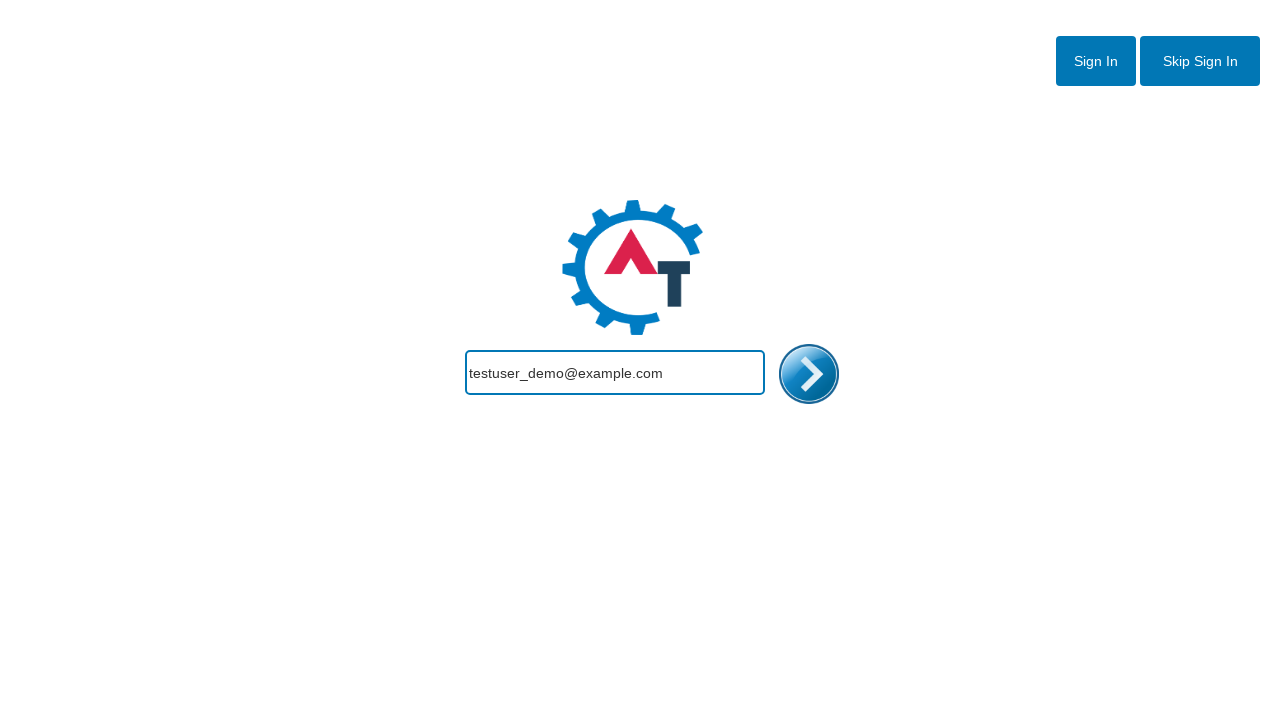

Navigated forward in browser history
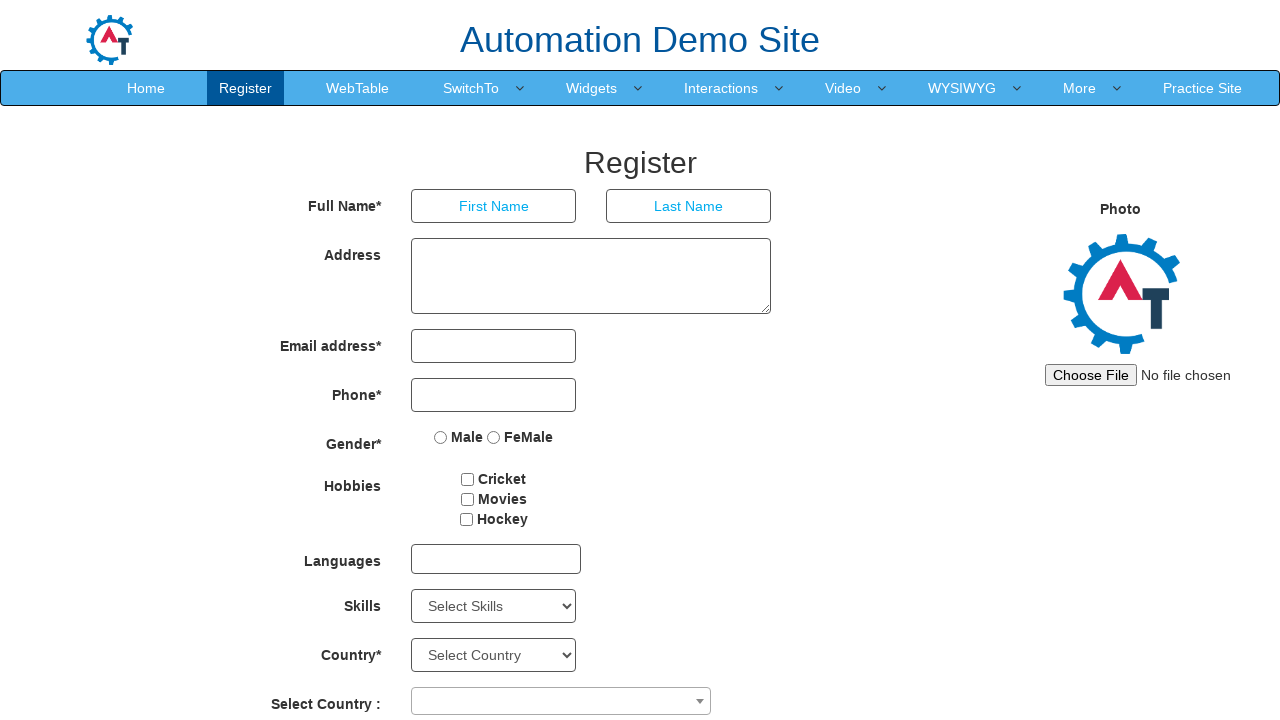

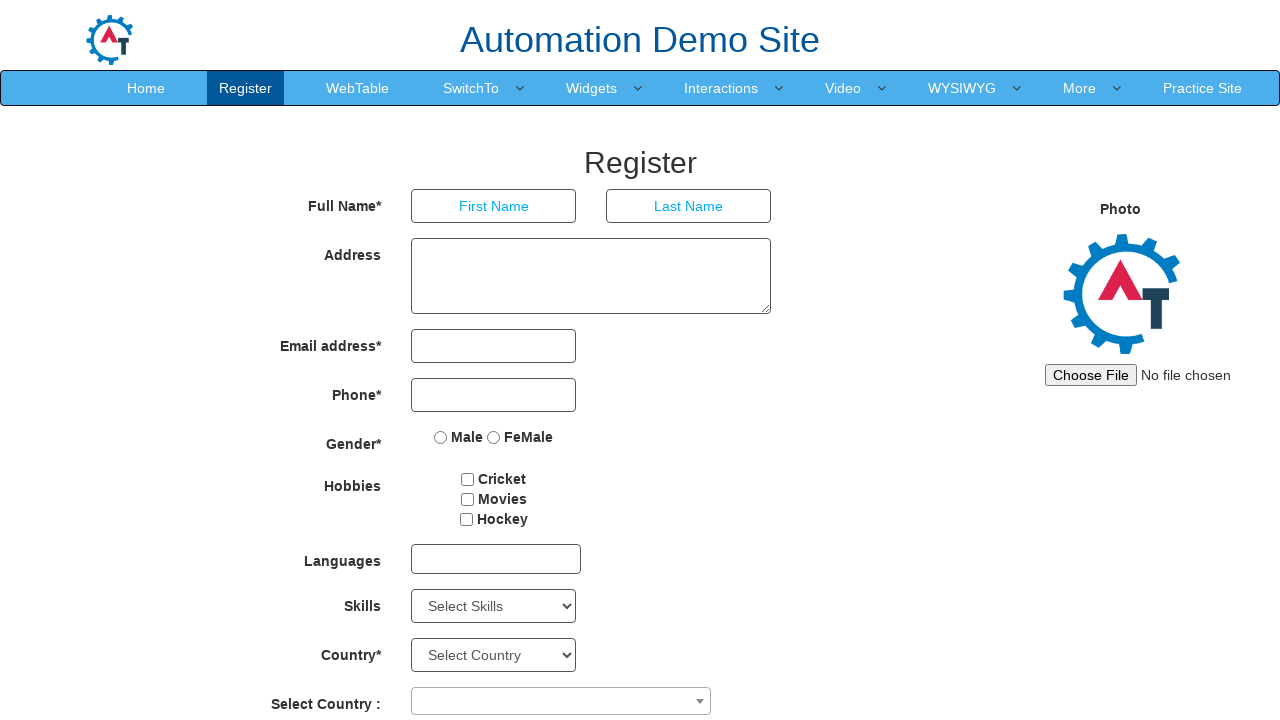